Tests checkbox functionality by clicking all checkboxes on the page

Starting URL: https://the-internet.herokuapp.com/checkboxes

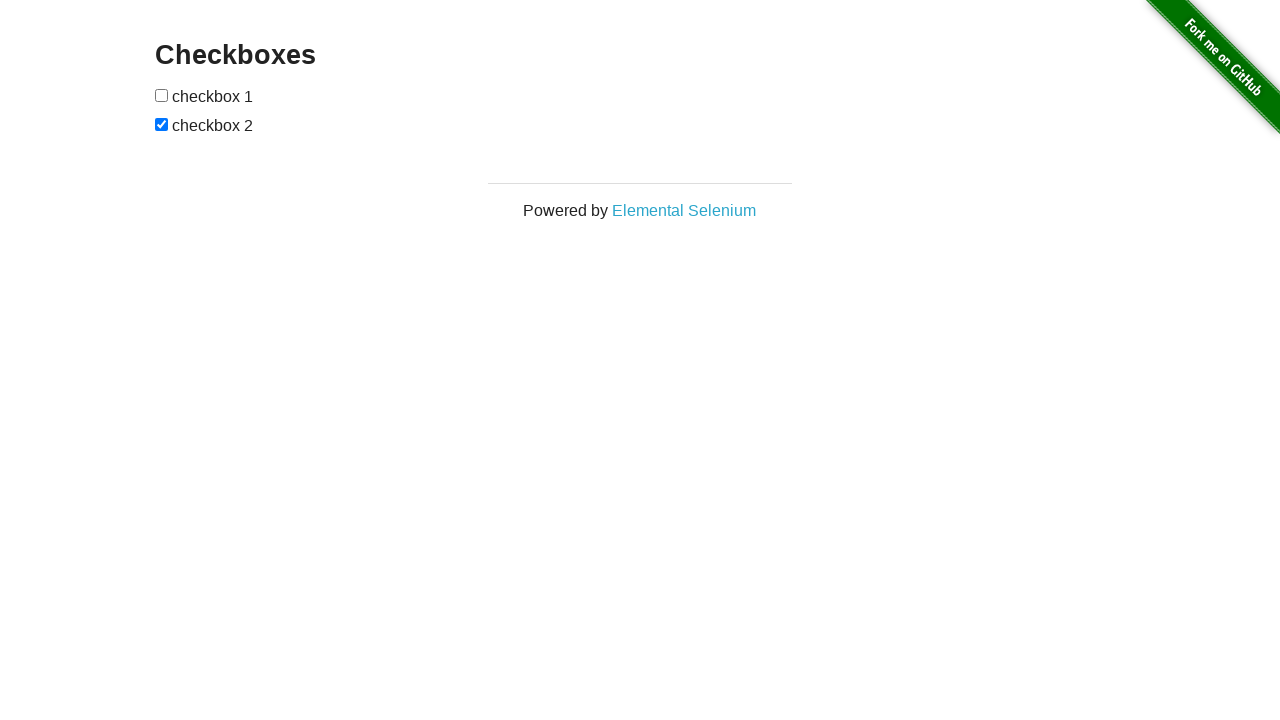

Located all checkboxes in the form
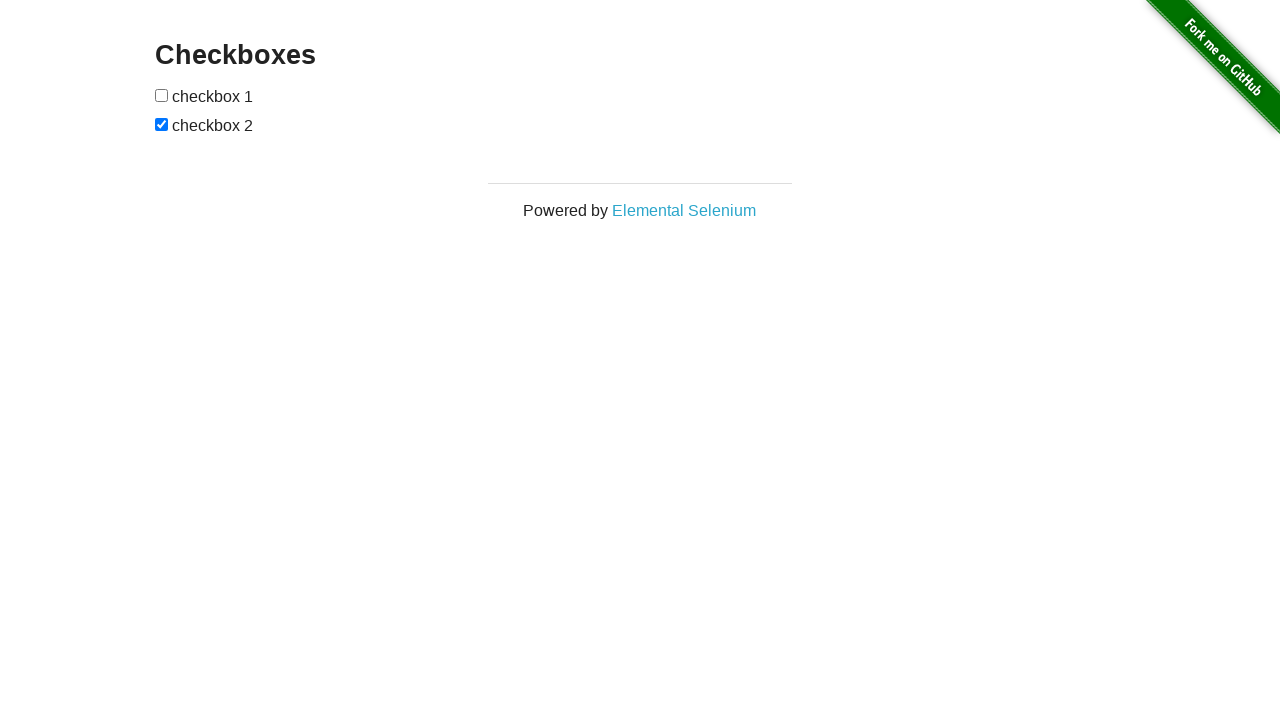

Clicked a checkbox at (162, 95) on xpath=//form[@id='checkboxes']//input >> nth=0
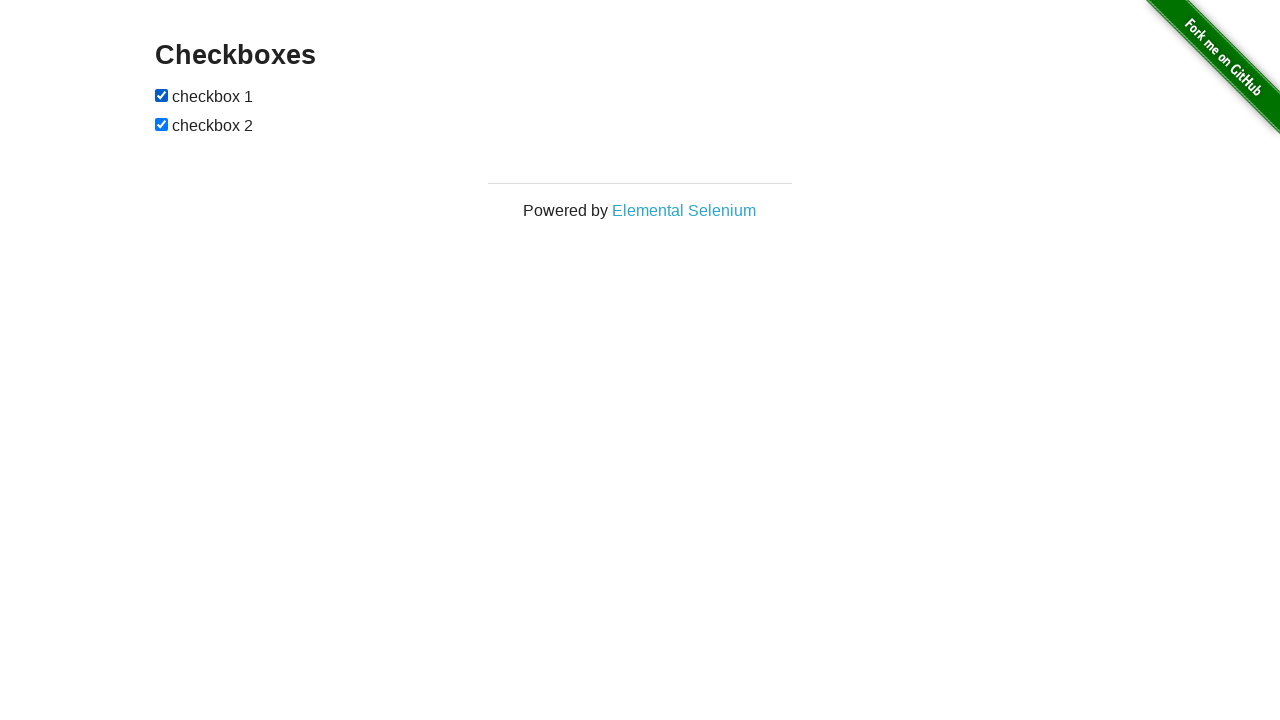

Waited 1 second after checkbox click
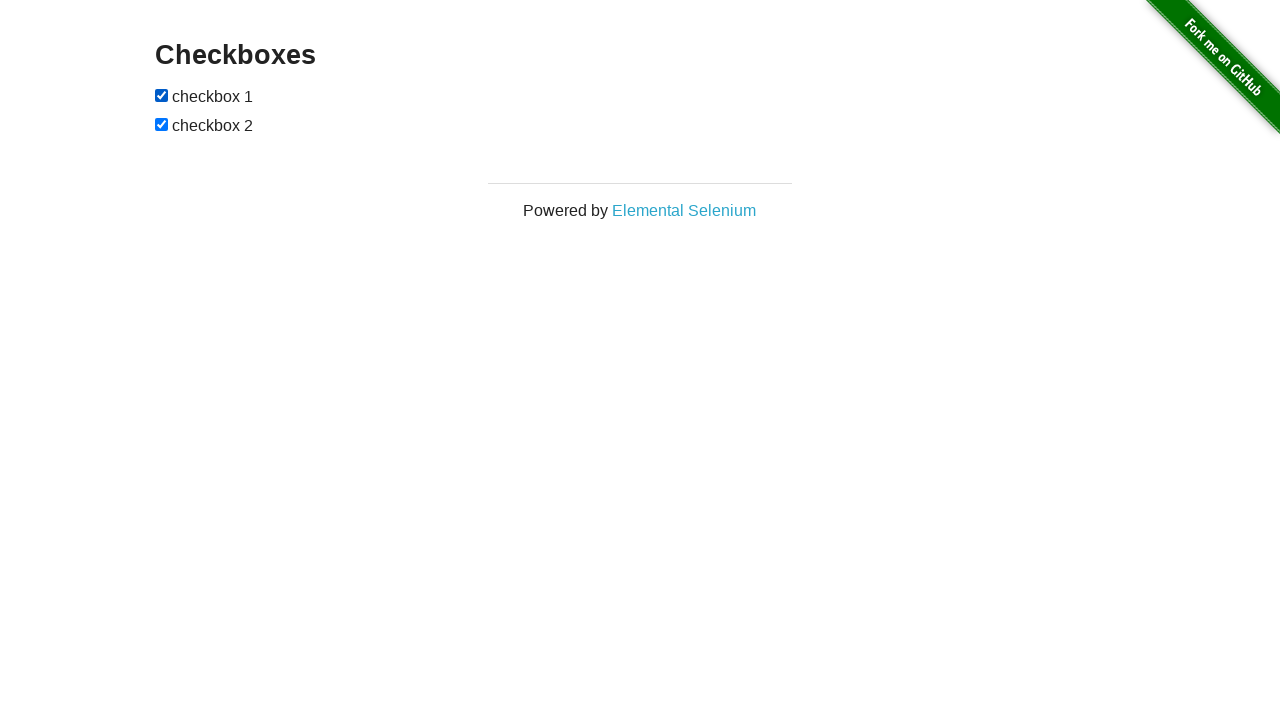

Clicked a checkbox at (162, 124) on xpath=//form[@id='checkboxes']//input >> nth=1
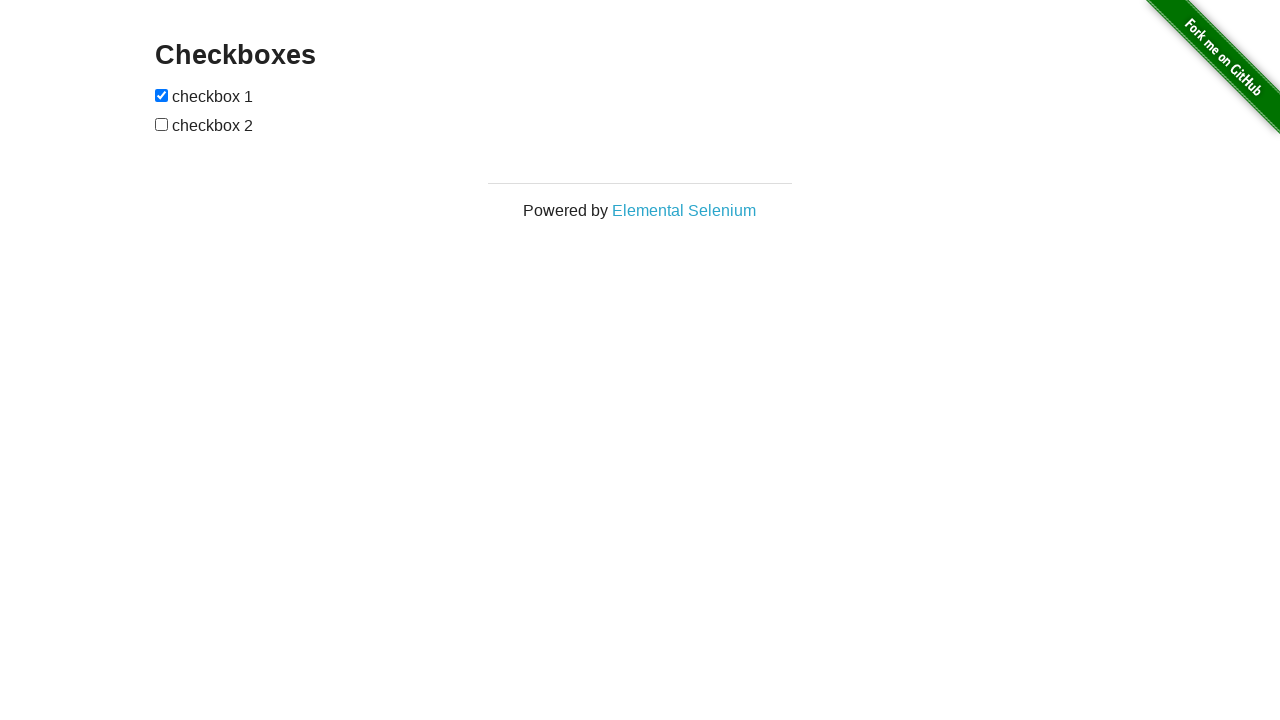

Waited 1 second after checkbox click
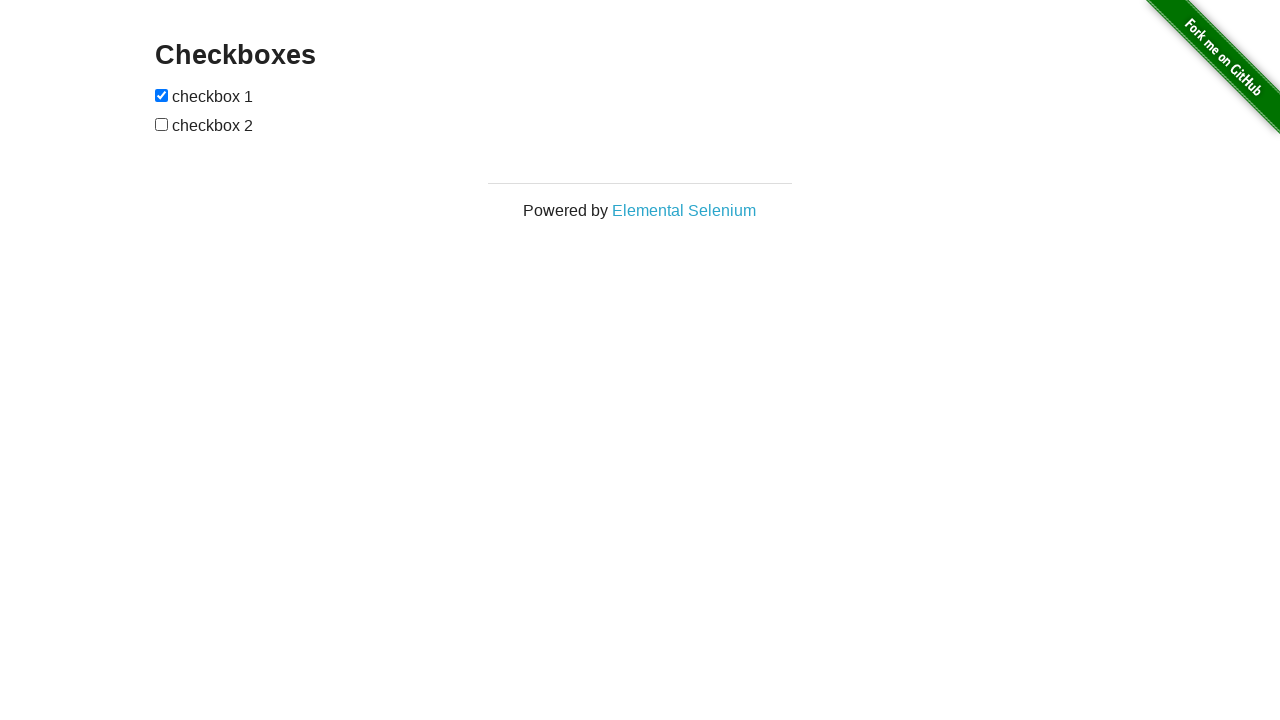

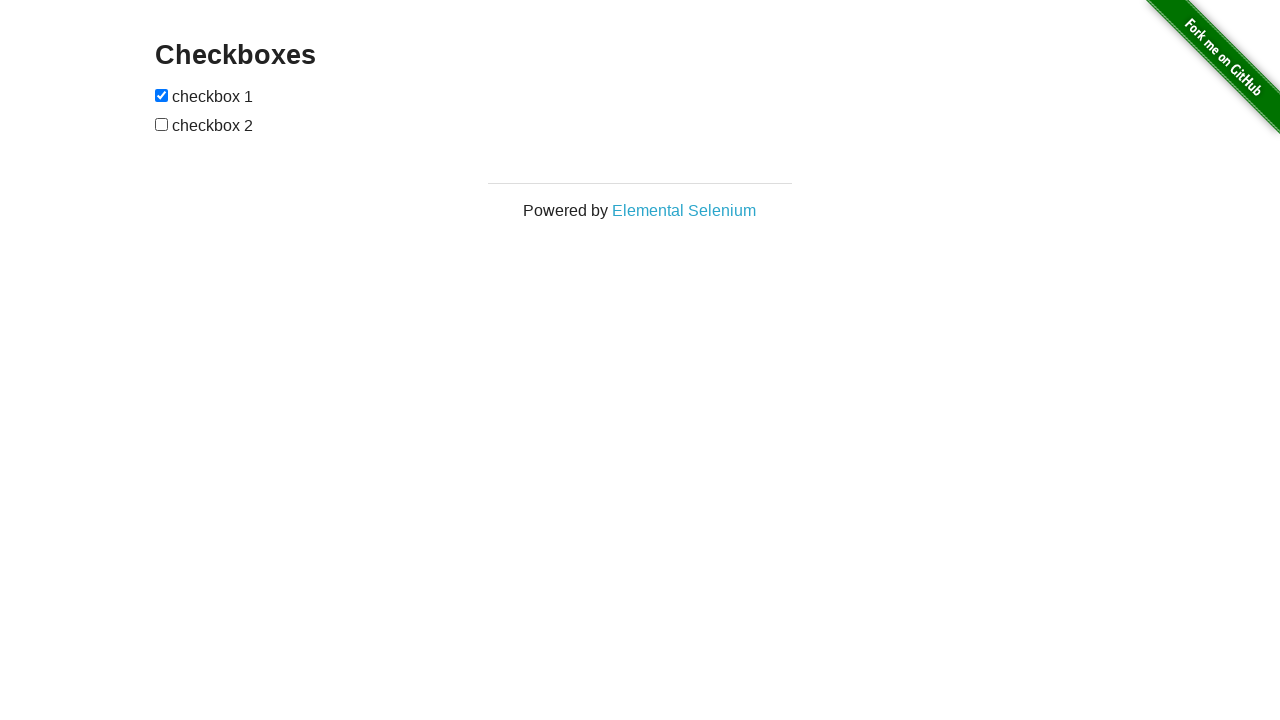